Tests that submitting the registration form with mismatched password and repeated password fields shows an error message

Starting URL: https://parabank.parasoft.com/parabank/register.htm

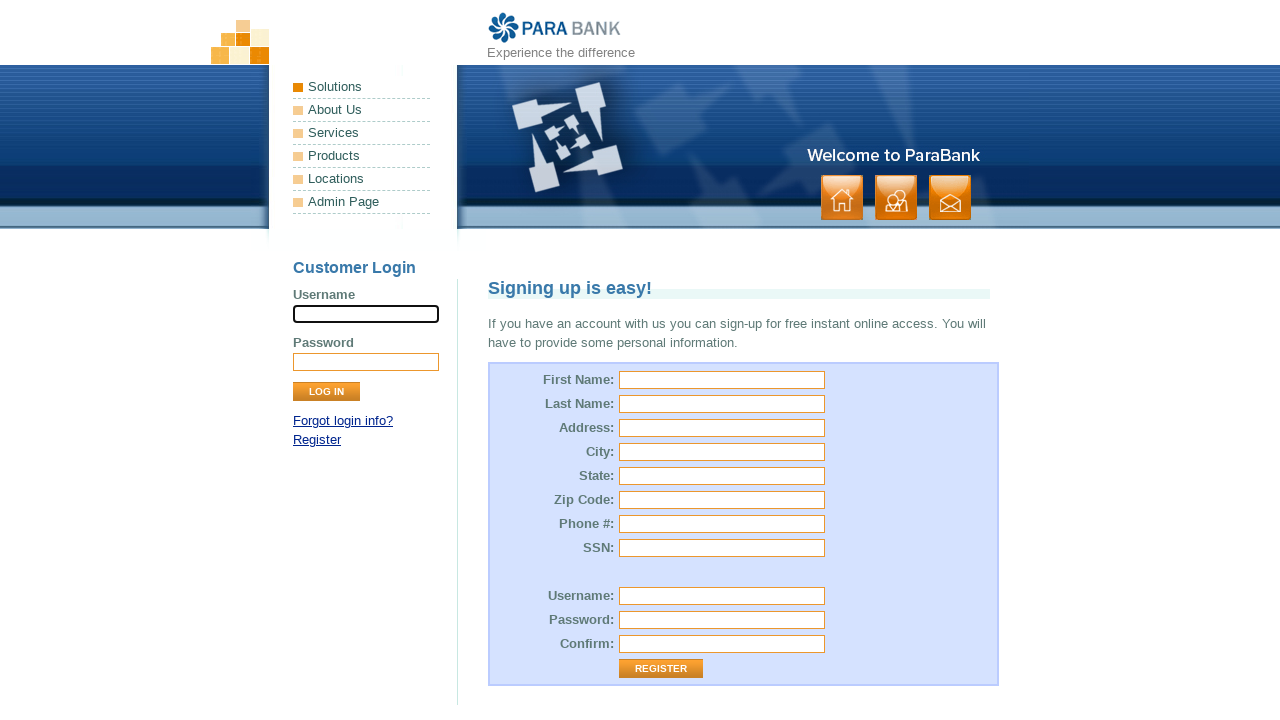

Filled first name field with 'Jennifer' on #customer\.firstName
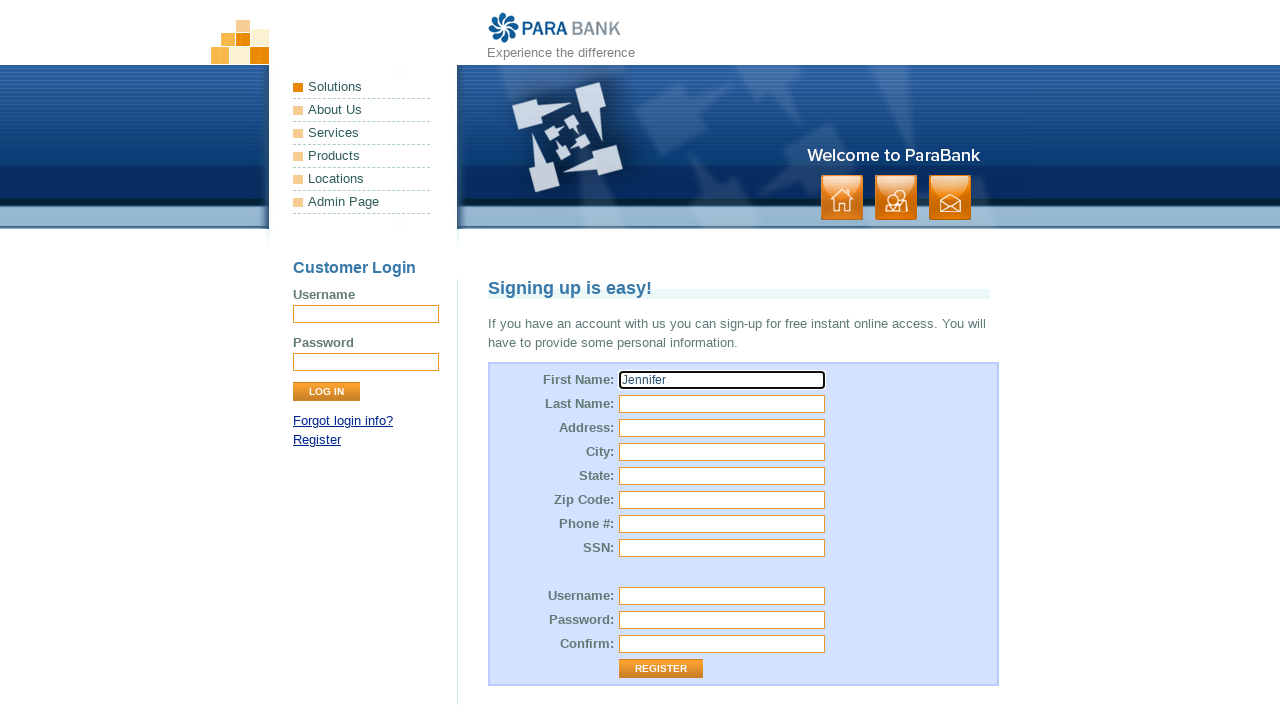

Filled last name field with 'Martinez' on #customer\.lastName
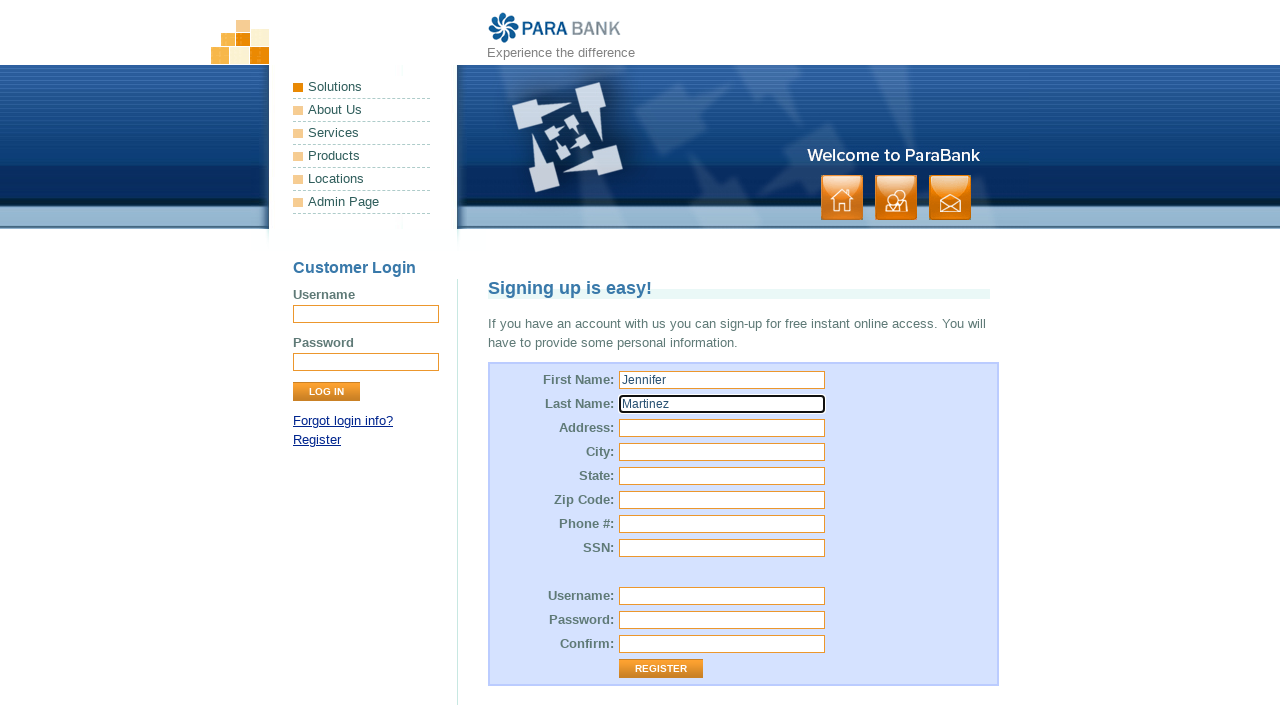

Filled street address field with '742 Evergreen Terrace' on #customer\.address\.street
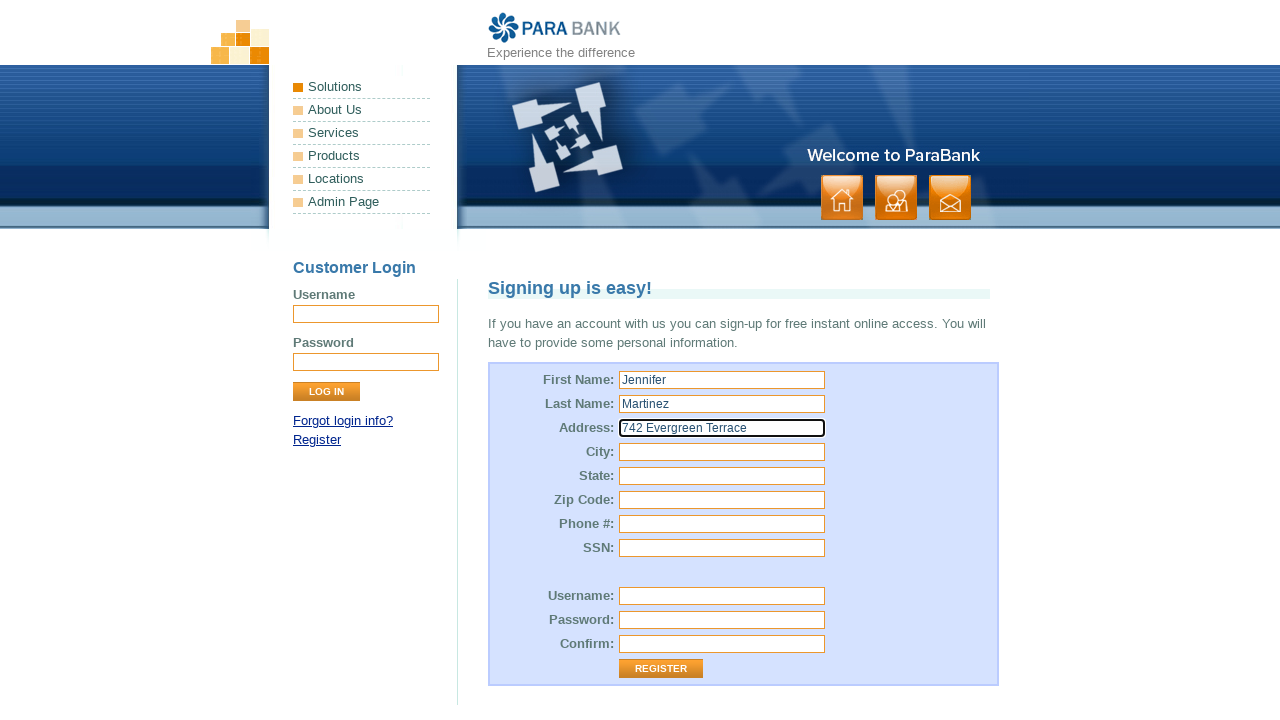

Filled city field with 'Springfield' on #customer\.address\.city
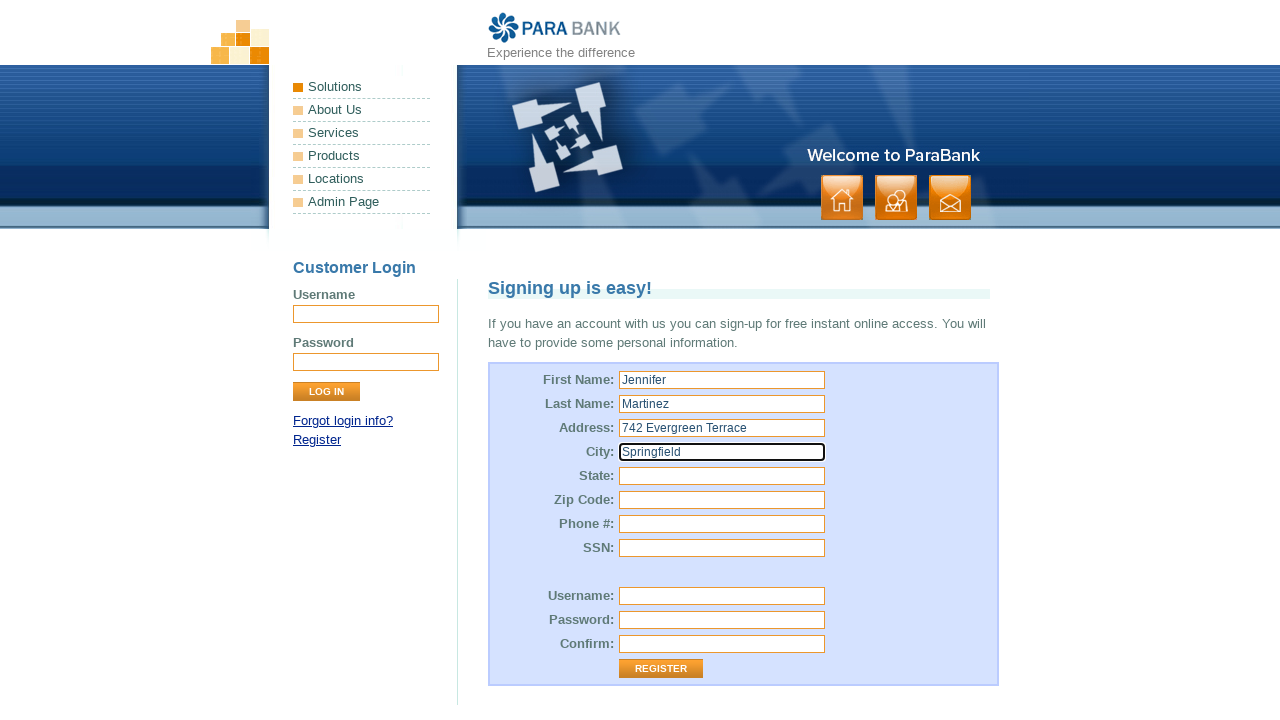

Filled state field with 'Illinois' on #customer\.address\.state
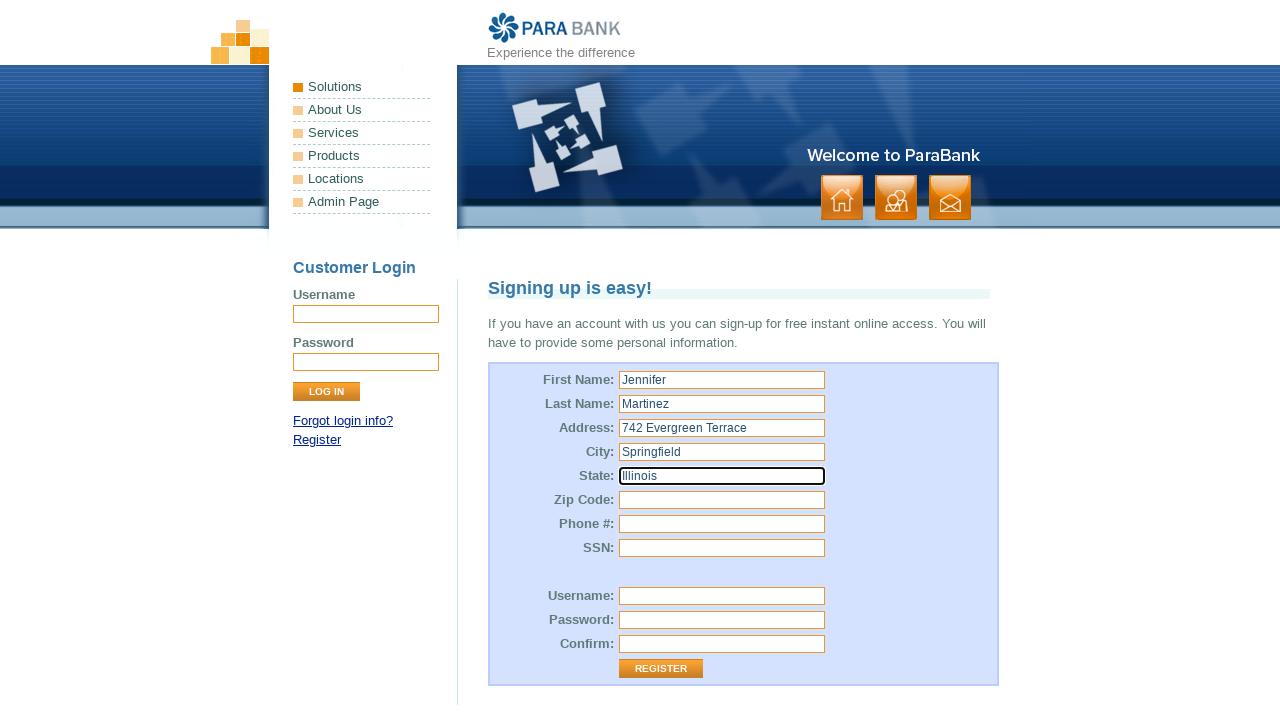

Filled zip code field with '62704' on #customer\.address\.zipCode
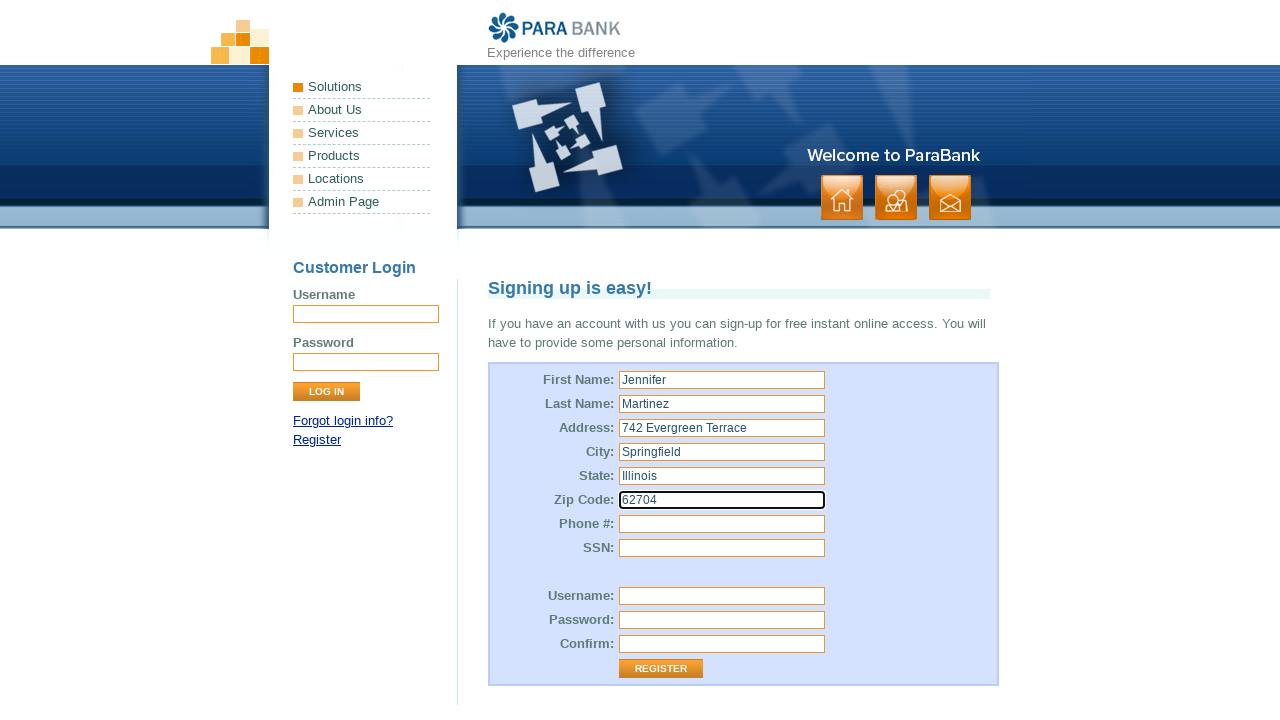

Filled phone number field with '+1-555-234-5678' on #customer\.phoneNumber
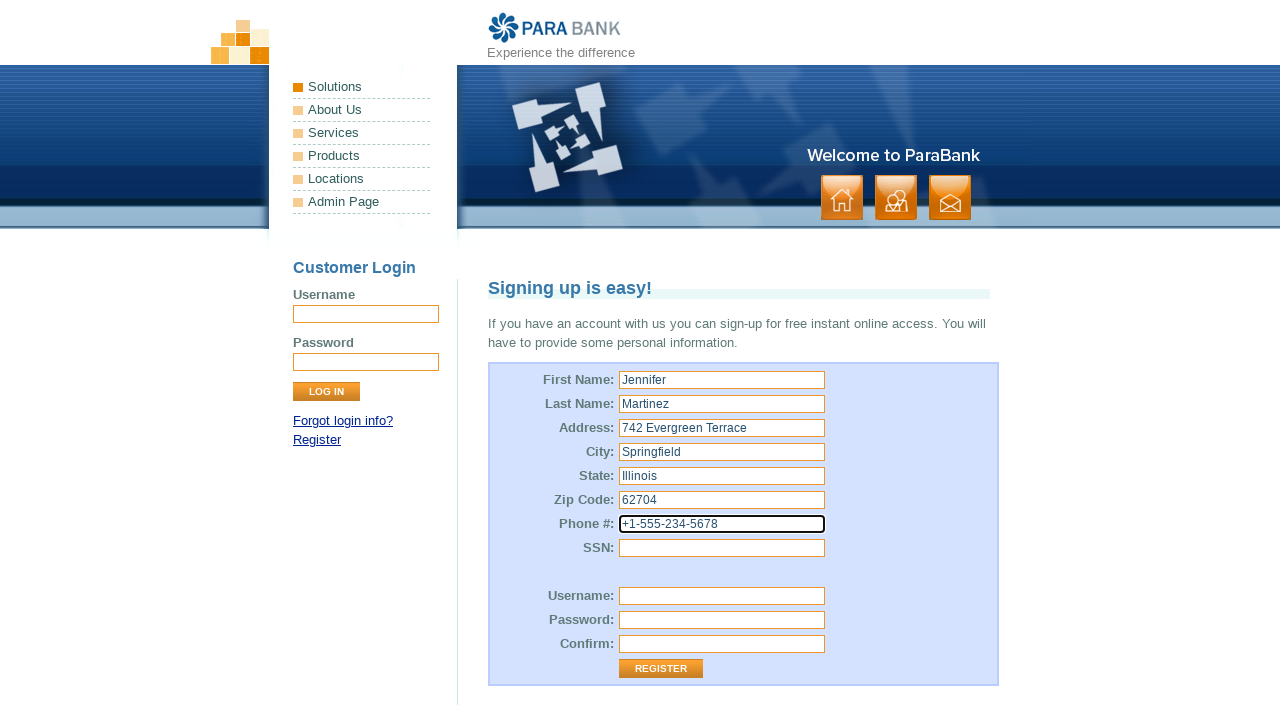

Filled SSN field with '987654321' on #customer\.ssn
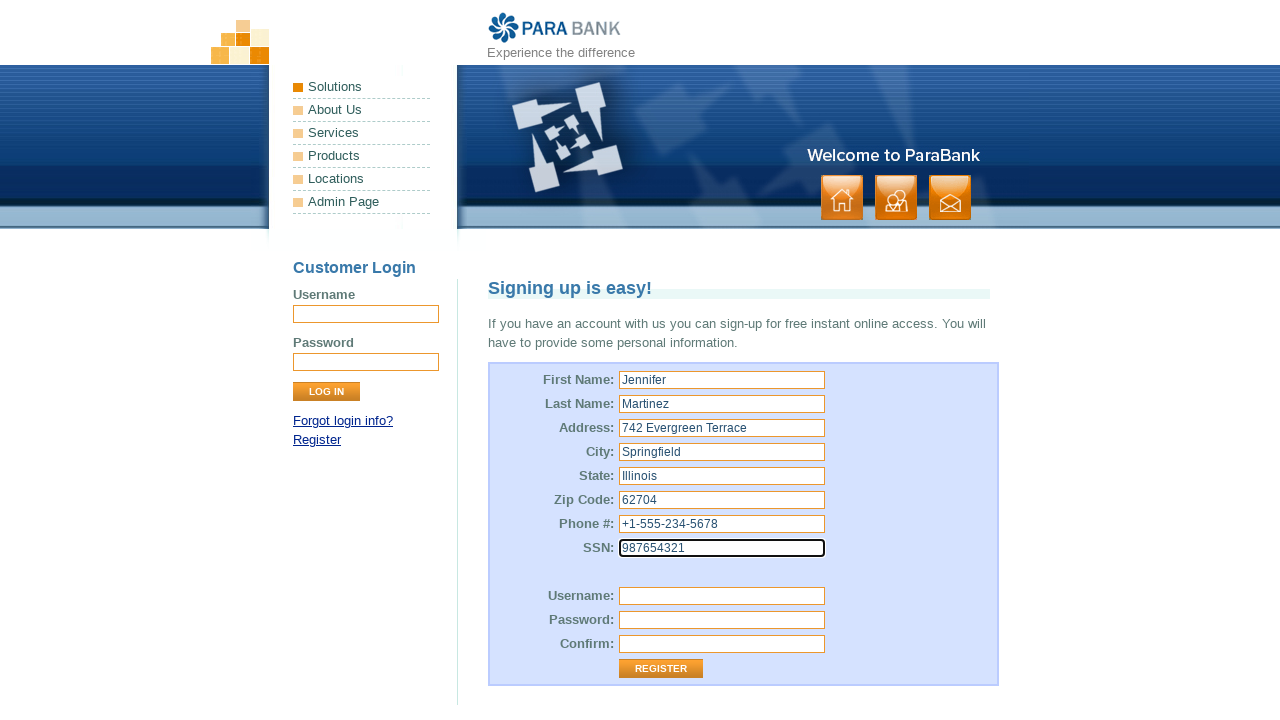

Filled username field with 'jmartinez2024' on #customer\.username
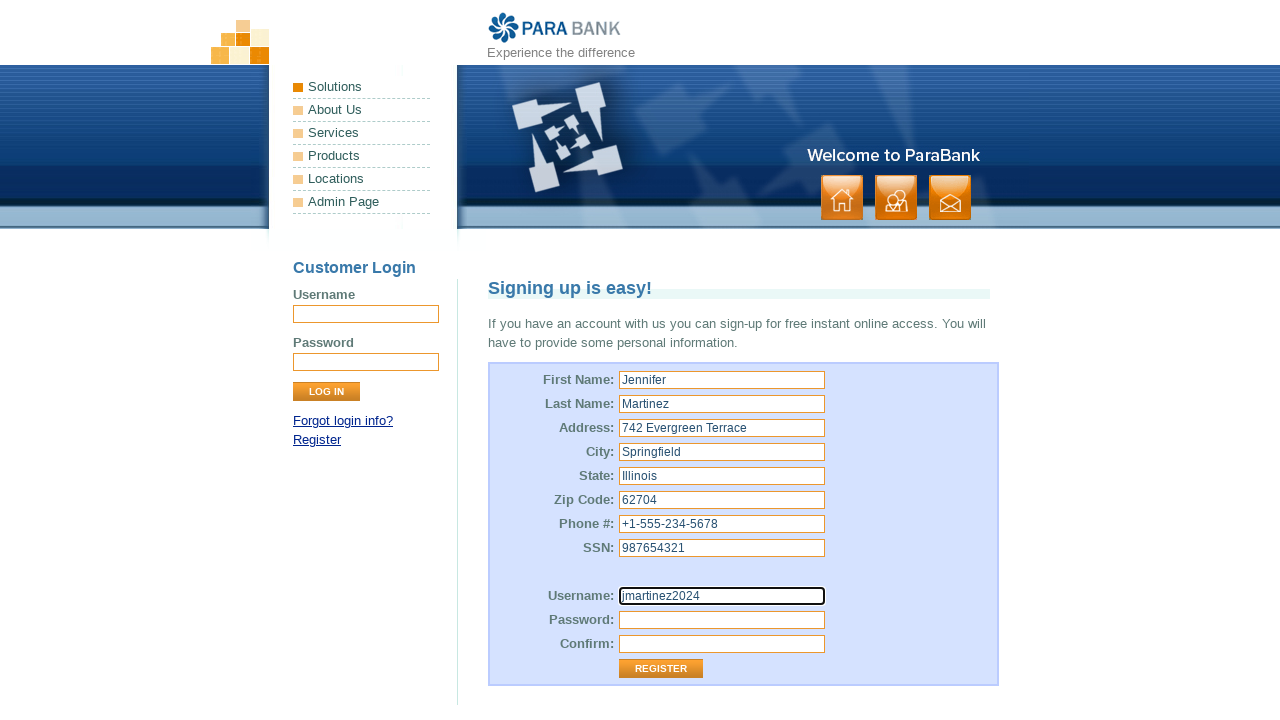

Filled password field with 'SecurePass123!' on #customer\.password
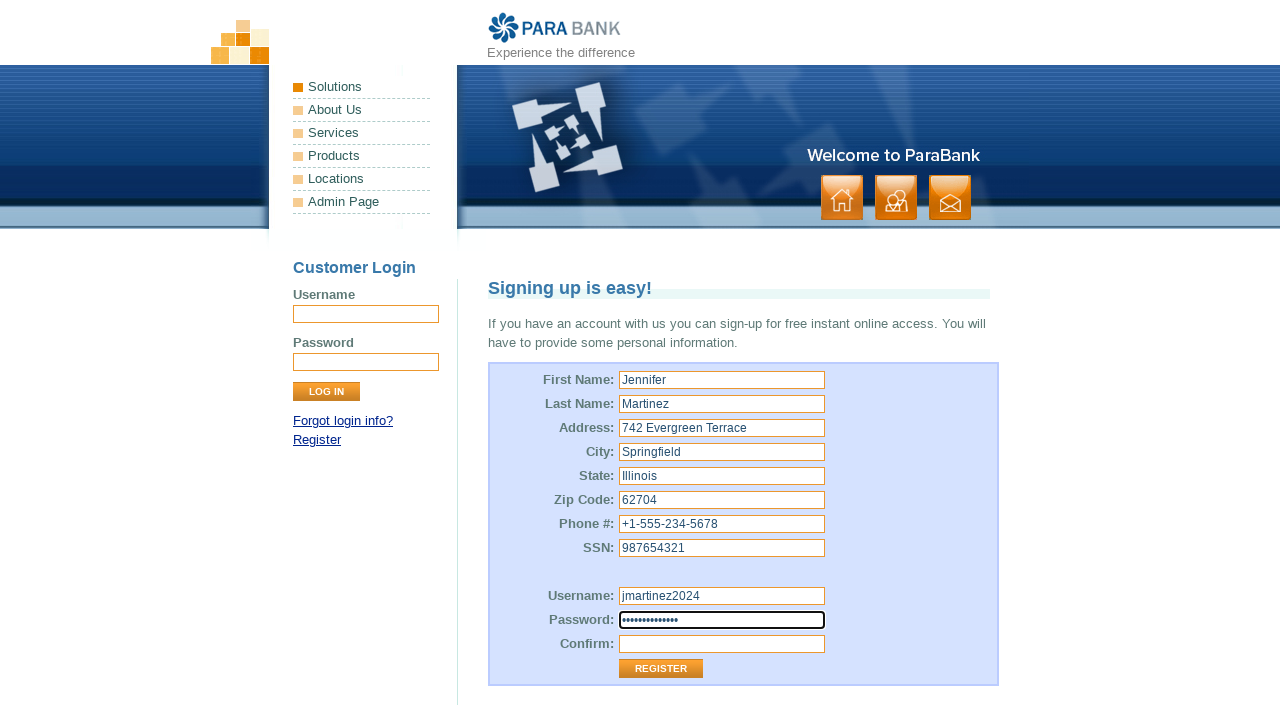

Filled repeated password field with 'test' to trigger mismatch error on #repeatedPassword
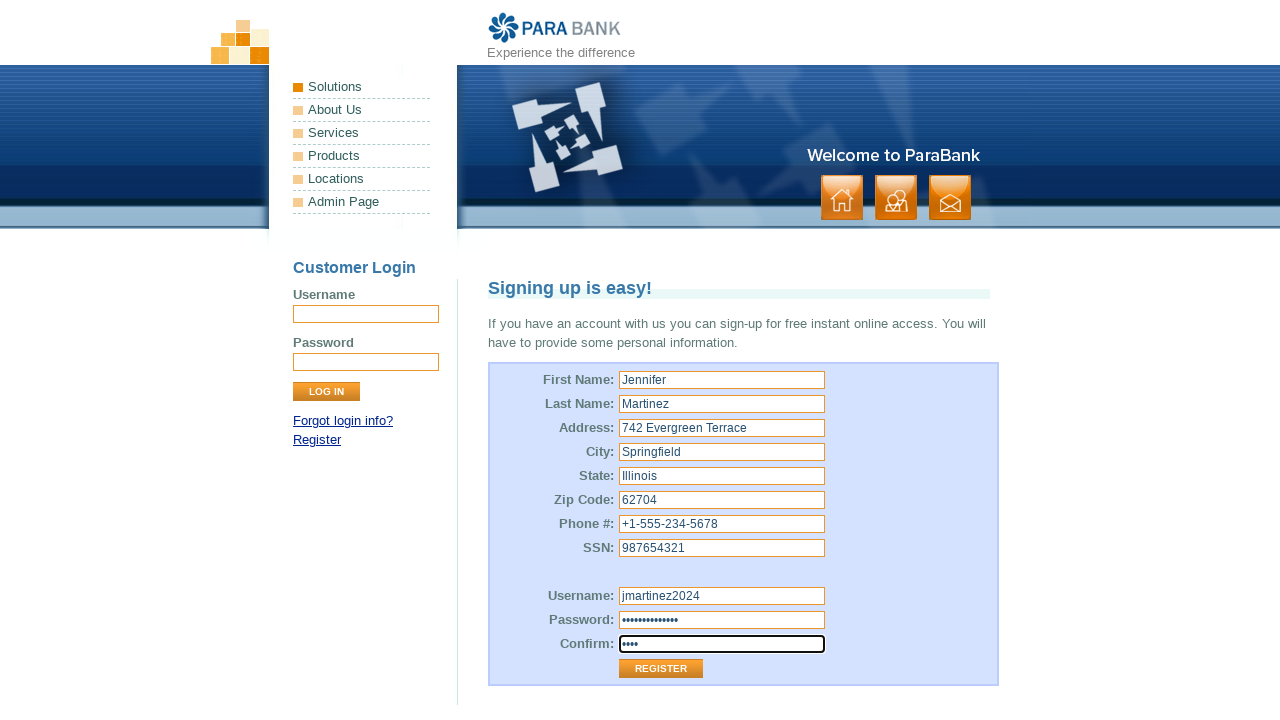

Clicked Register button to submit form at (661, 669) on input[value='Register']
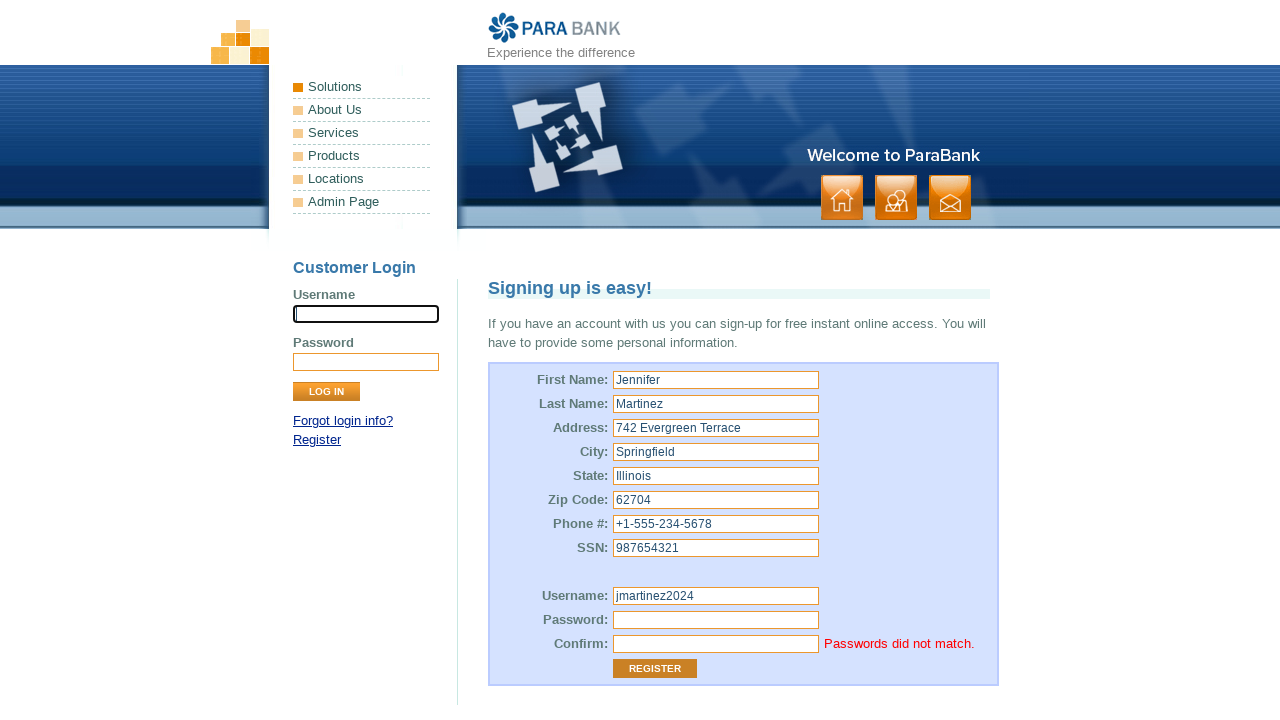

Password mismatch error message appeared
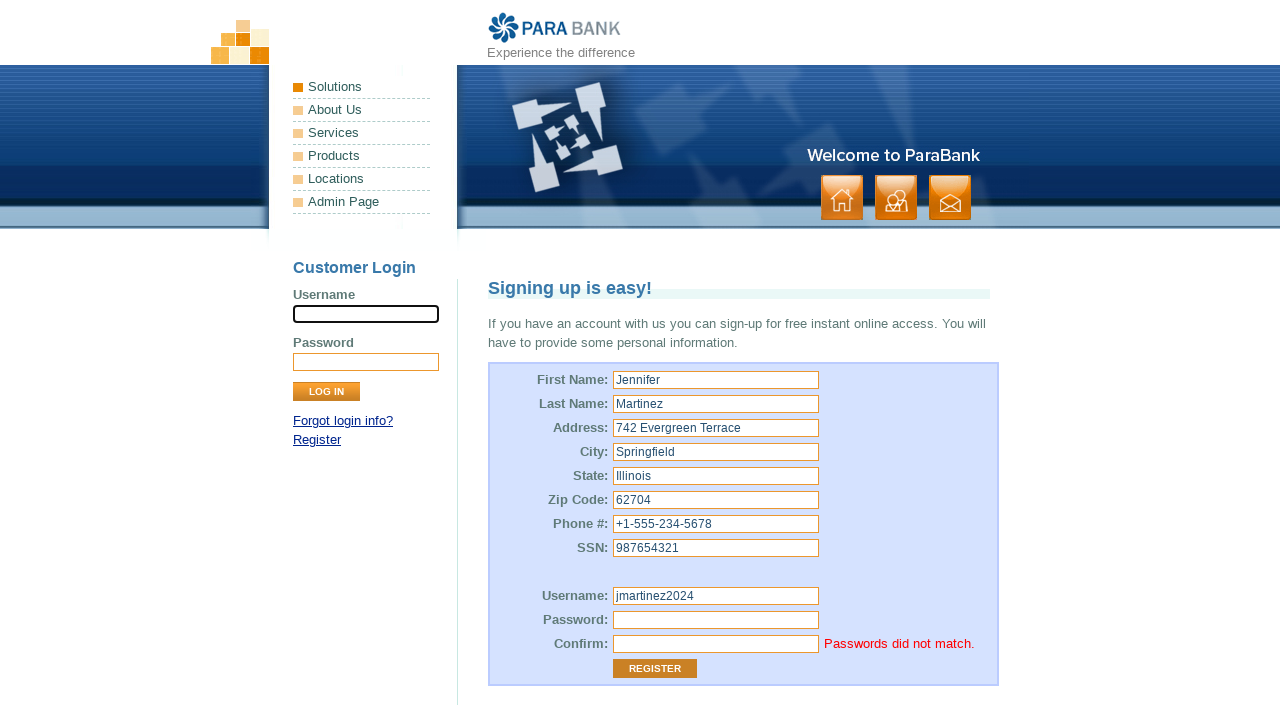

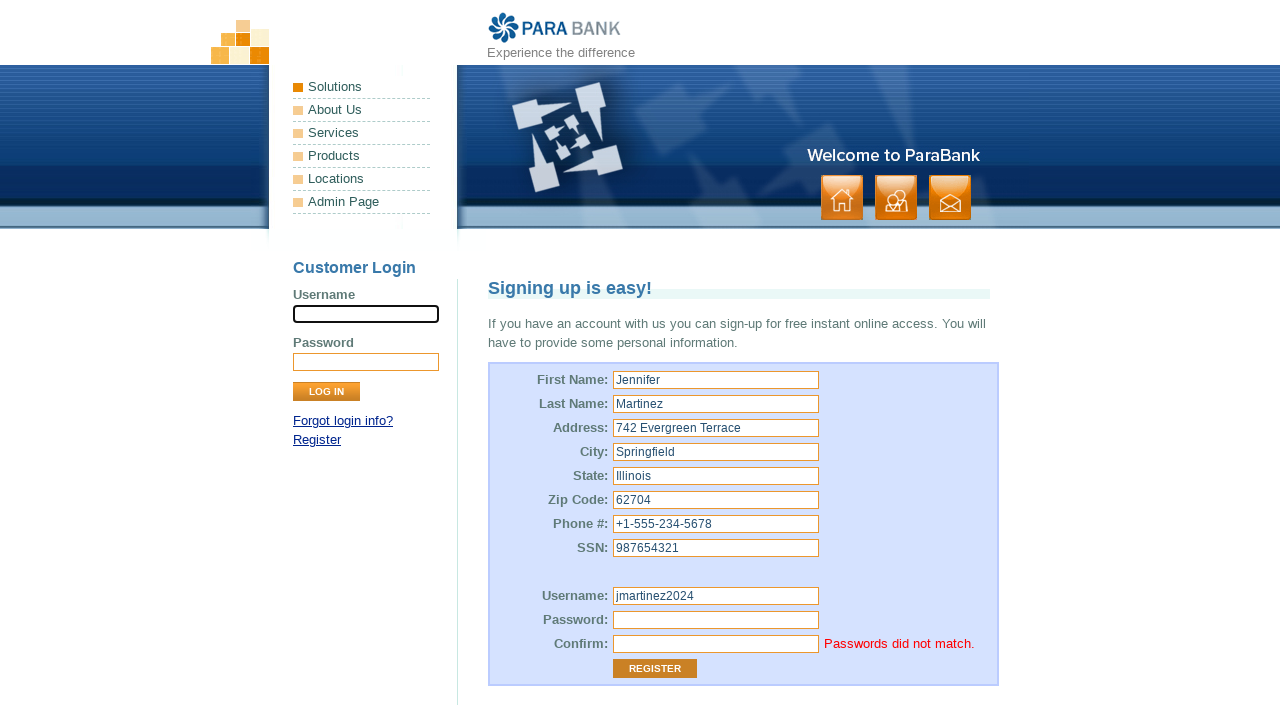